Opens a link that creates a new window, switches to the new window, verifies content, closes the new window, and switches back to the original window

Starting URL: http://www.testdiary.com/training/selenium/selenium-test-page/

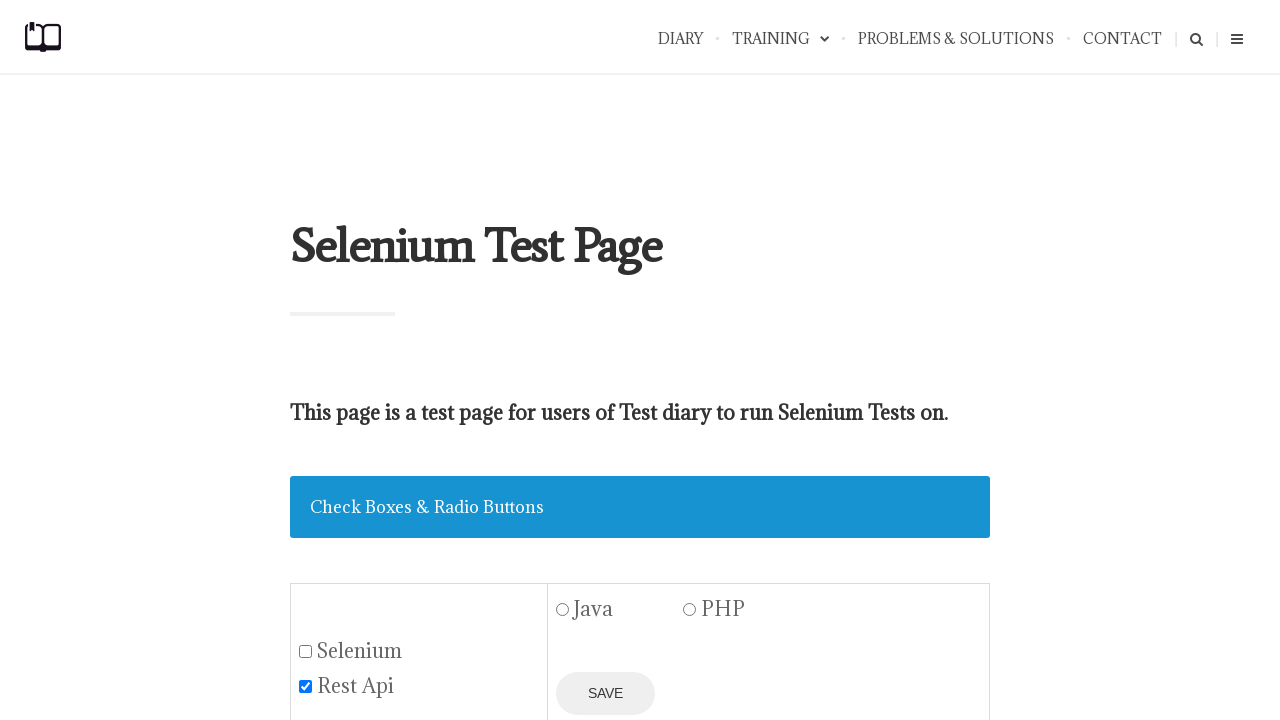

Waited for 'Open page in a new window' link to be visible
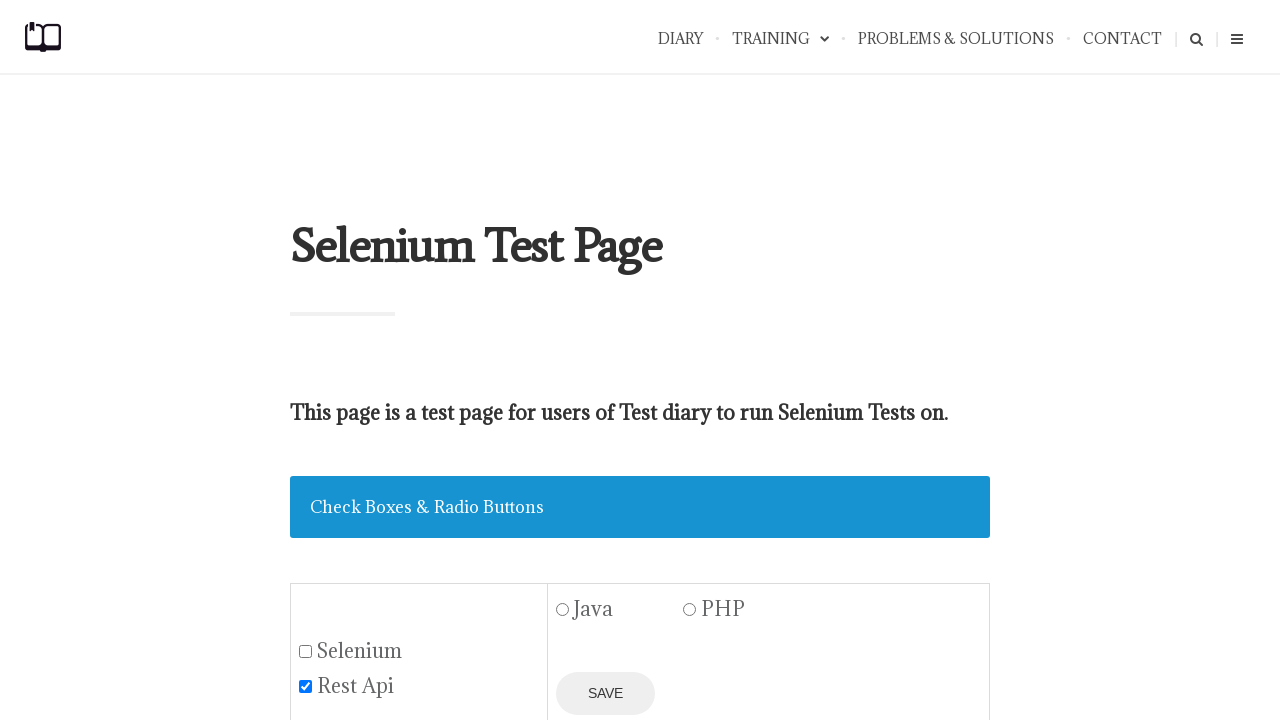

Scrolled link into view
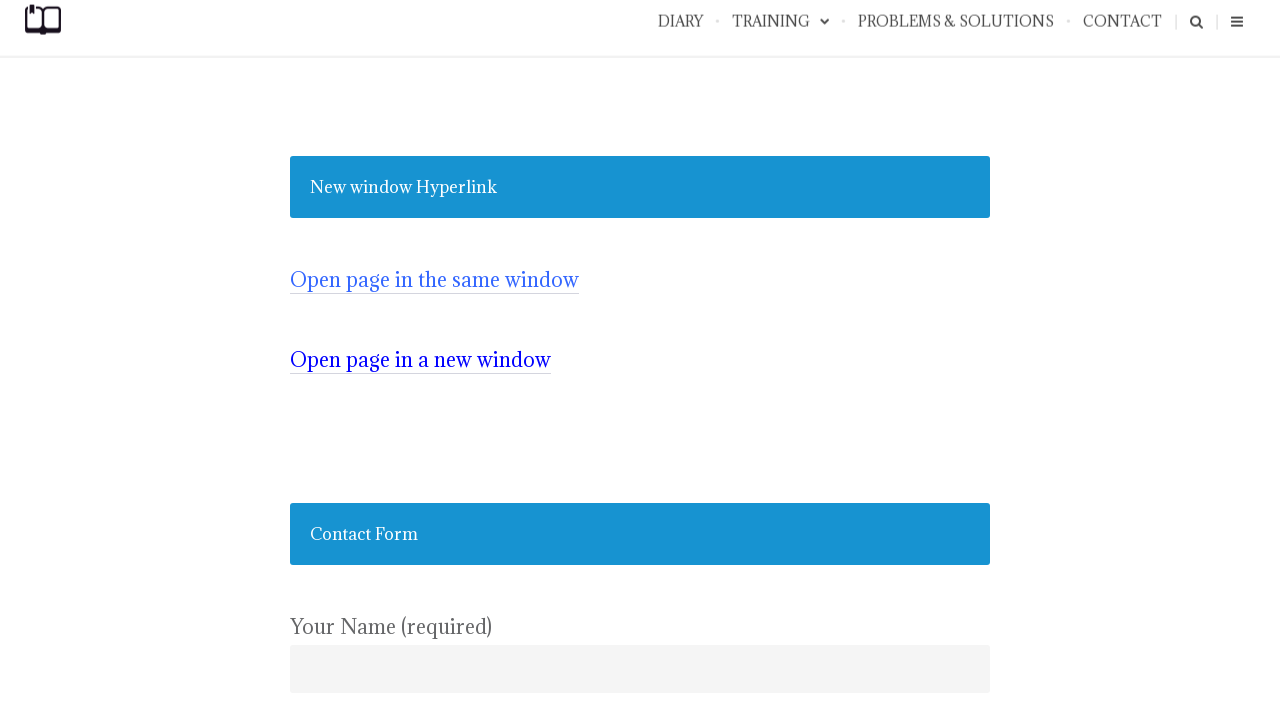

Clicked link to open new window at (420, 360) on text=Open page in a new window
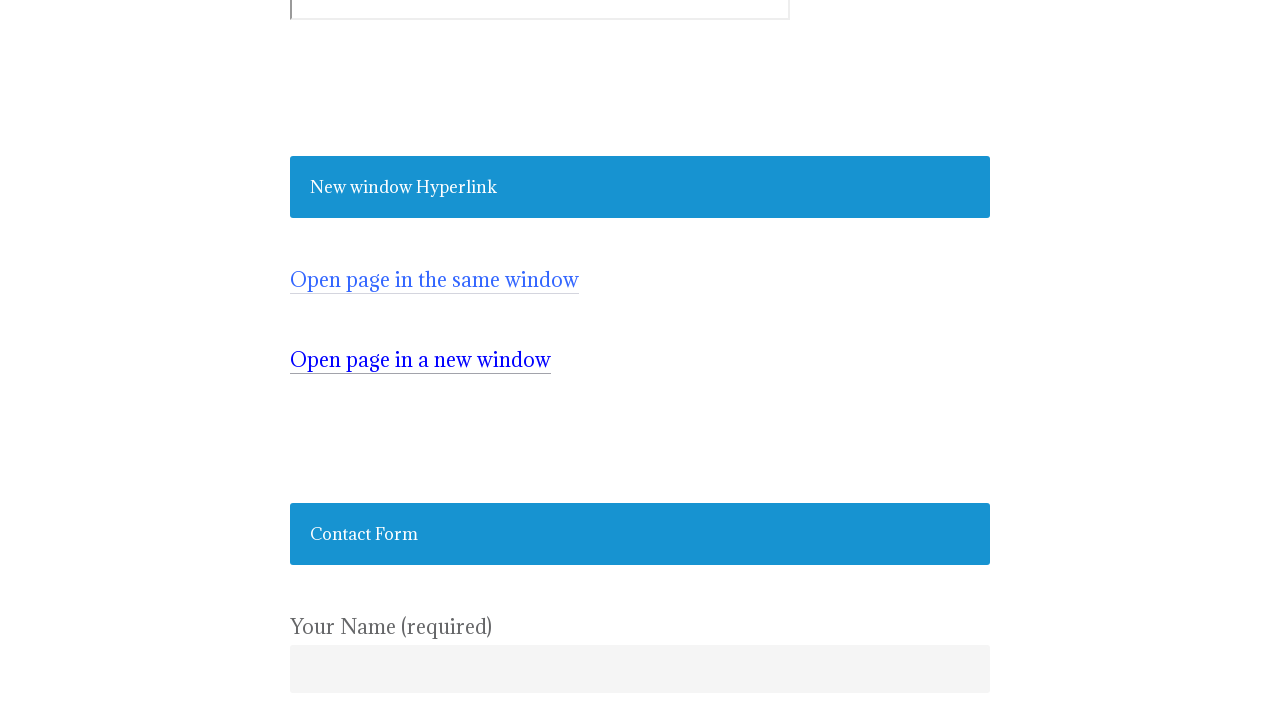

Captured new page/window object
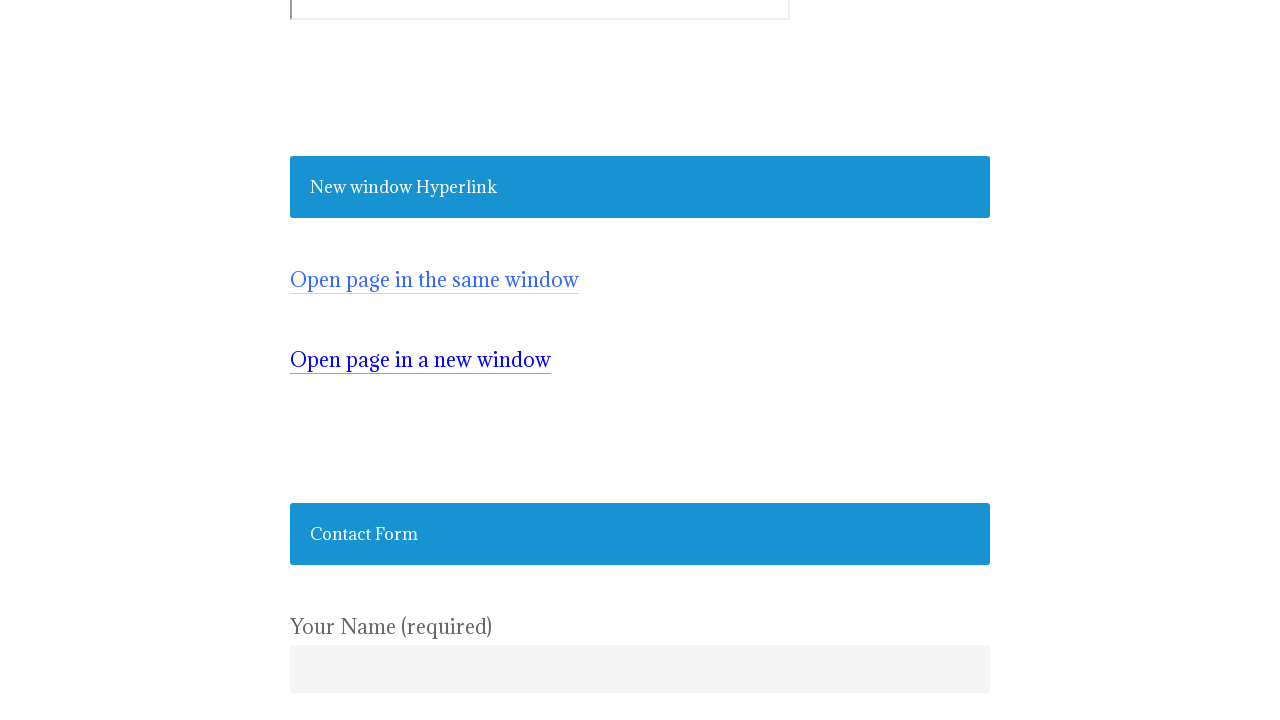

Waited for test page link element in new window
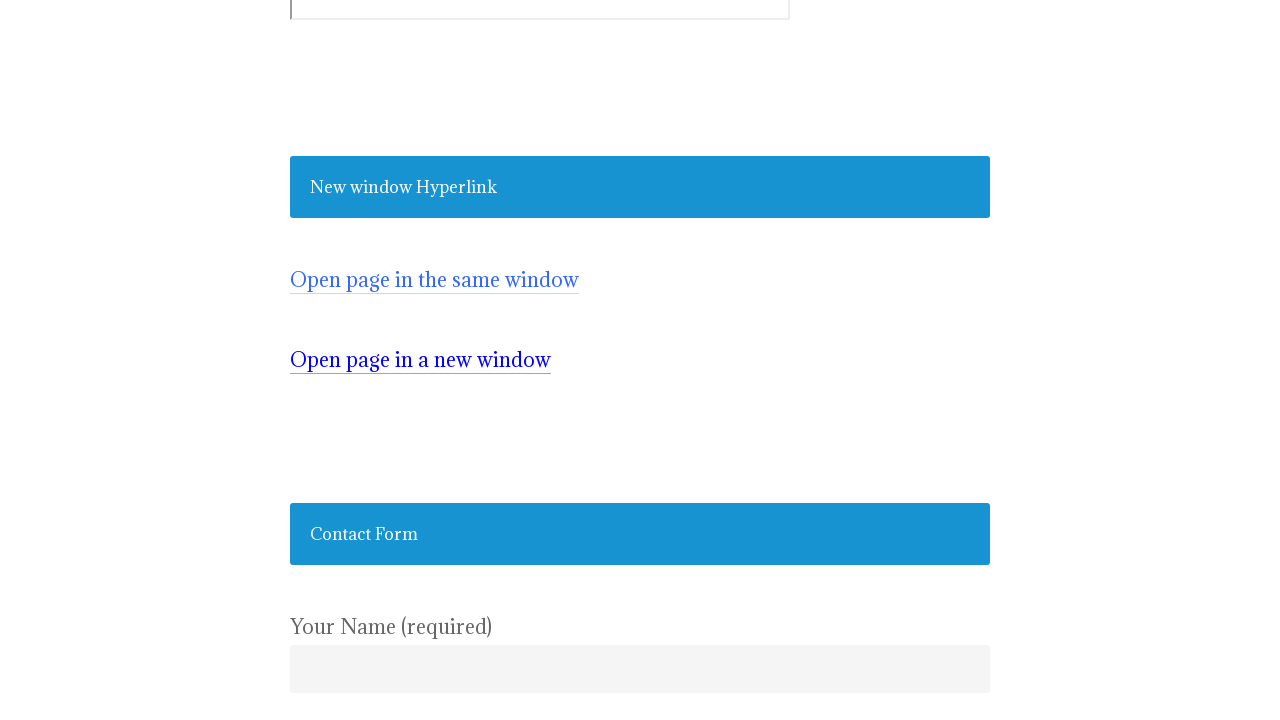

Closed the new window
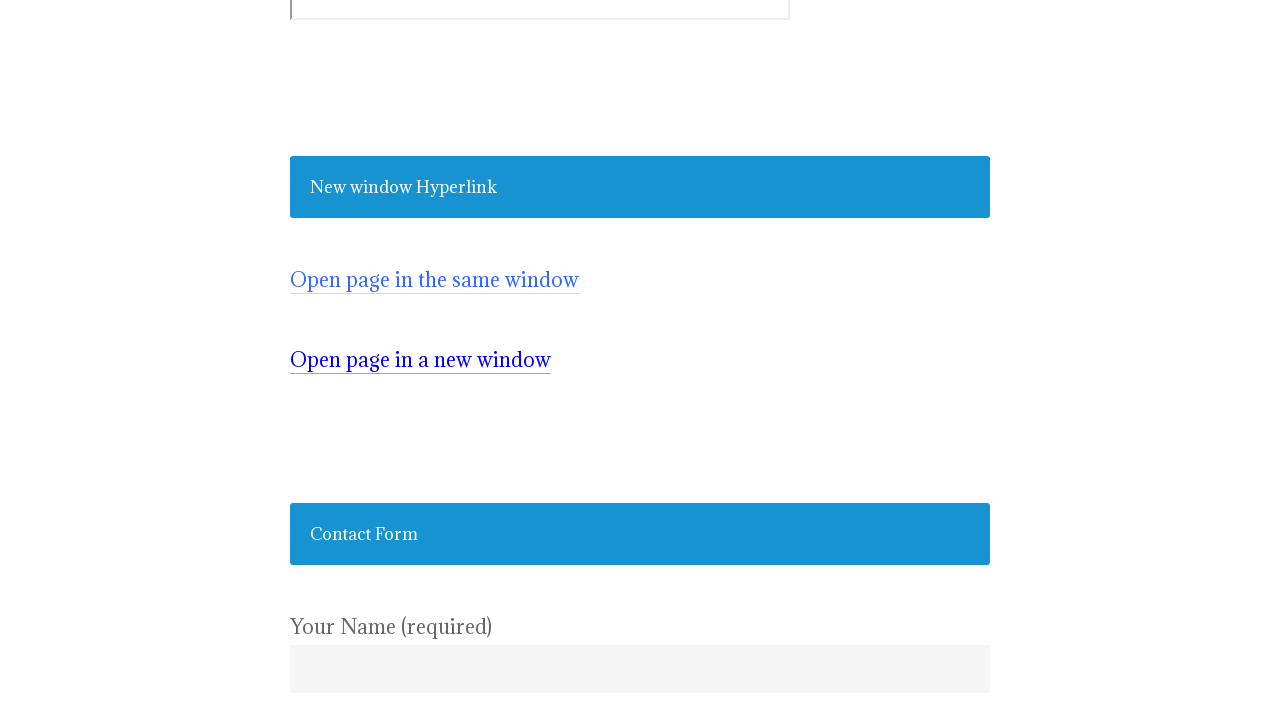

Verified original window still has 'Open page in a new window' link
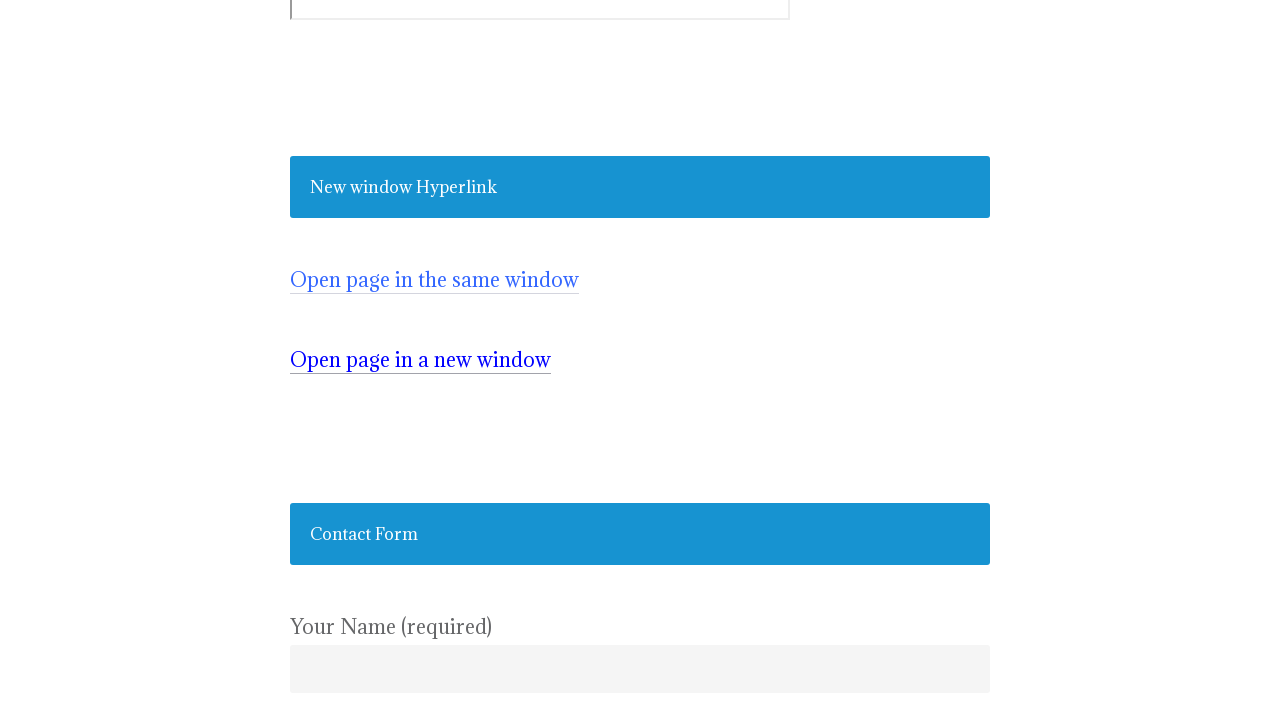

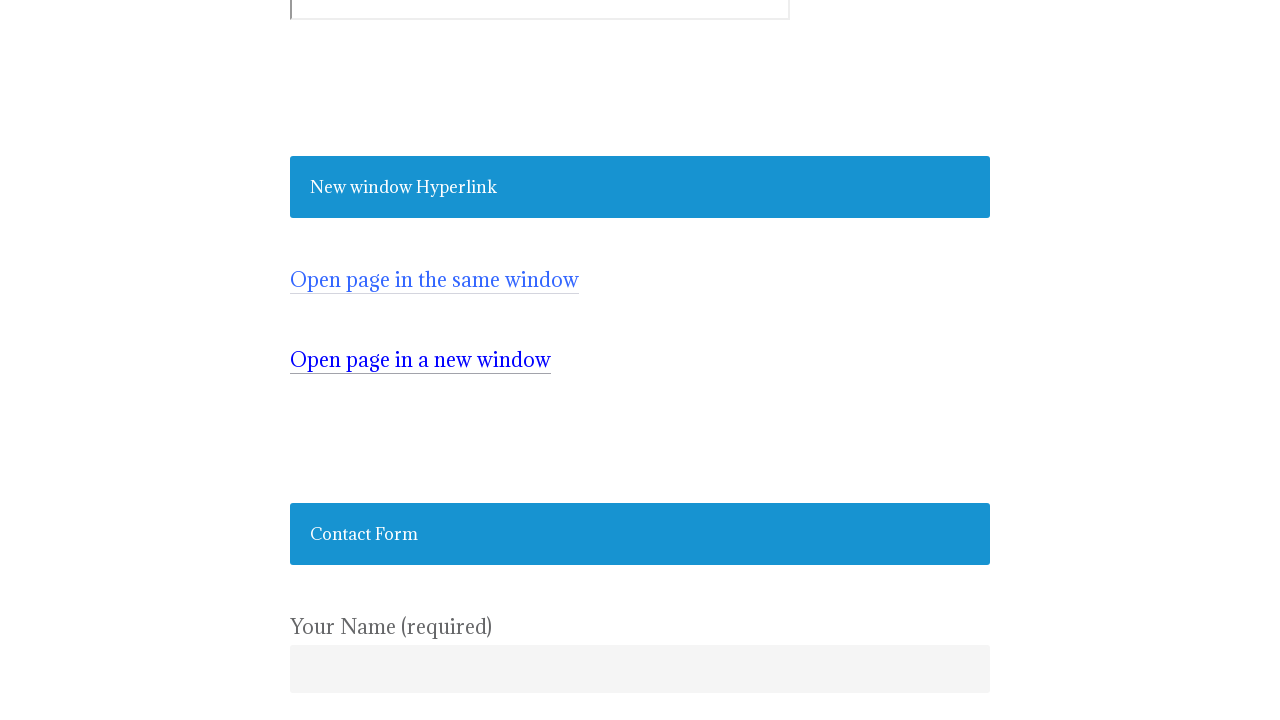